Tests an e-commerce site by searching for products, adding items to cart, and proceeding through checkout flow

Starting URL: https://rahulshettyacademy.com/seleniumPractise/#/

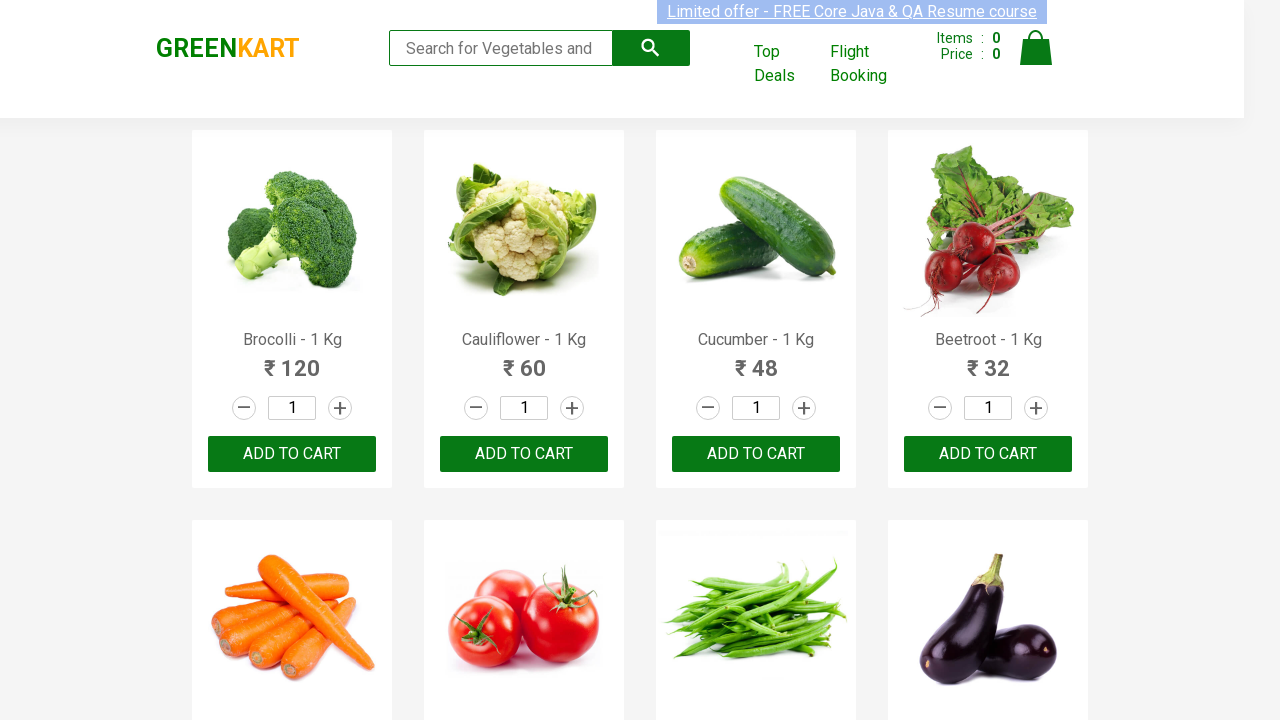

Filled search field with 'ca' to filter products on .search-keyword
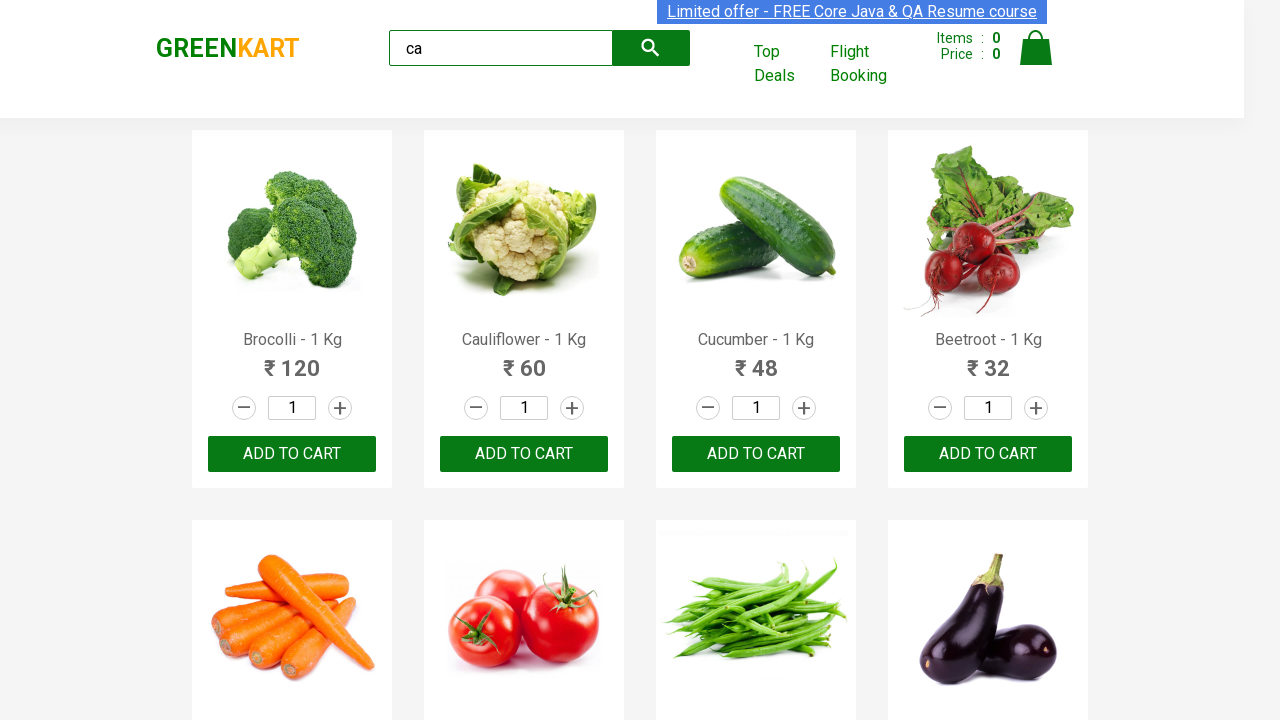

Waited 1 second for products to filter
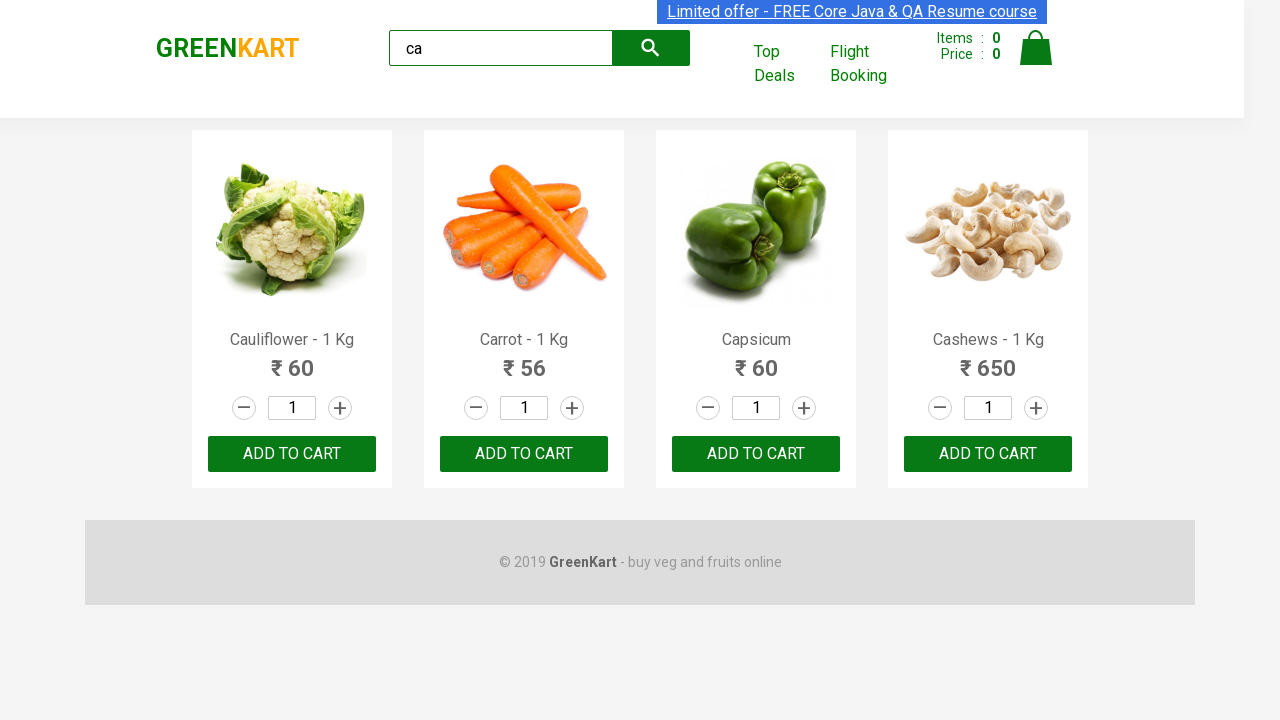

Added third product to cart at (756, 454) on .products .product >> nth=2 >> text=ADD TO CART
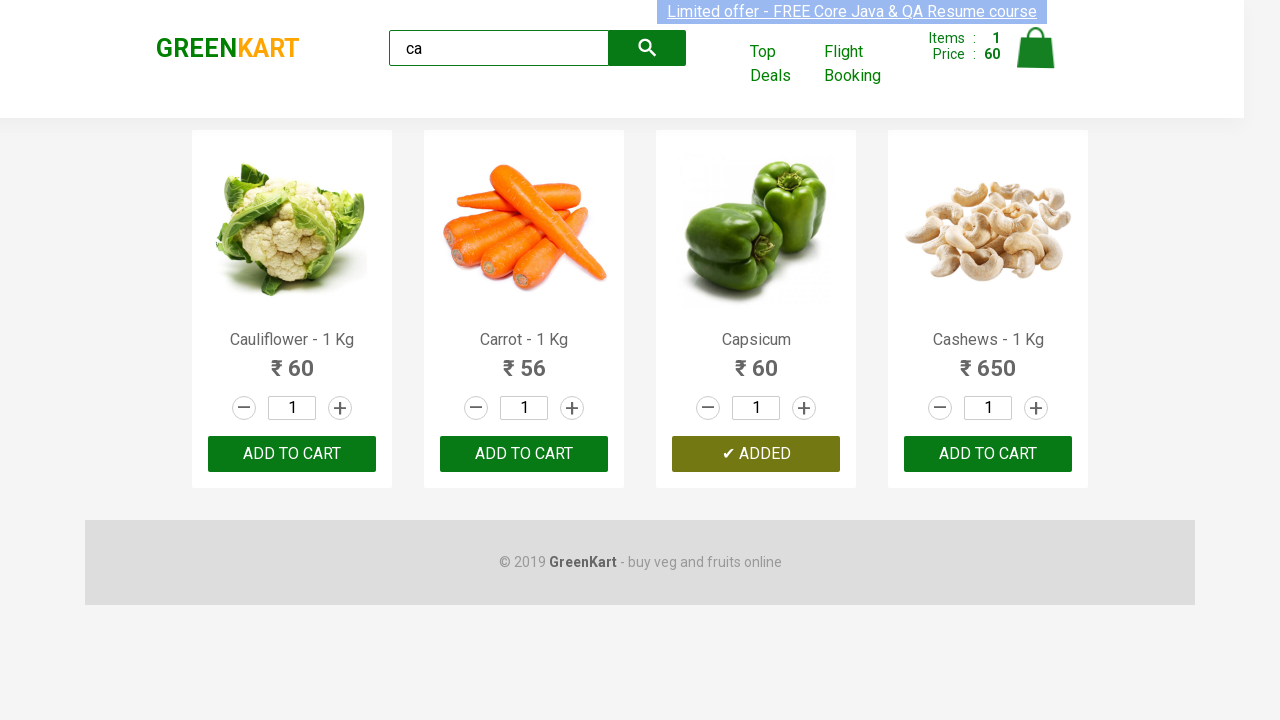

Retrieved all product elements from the page
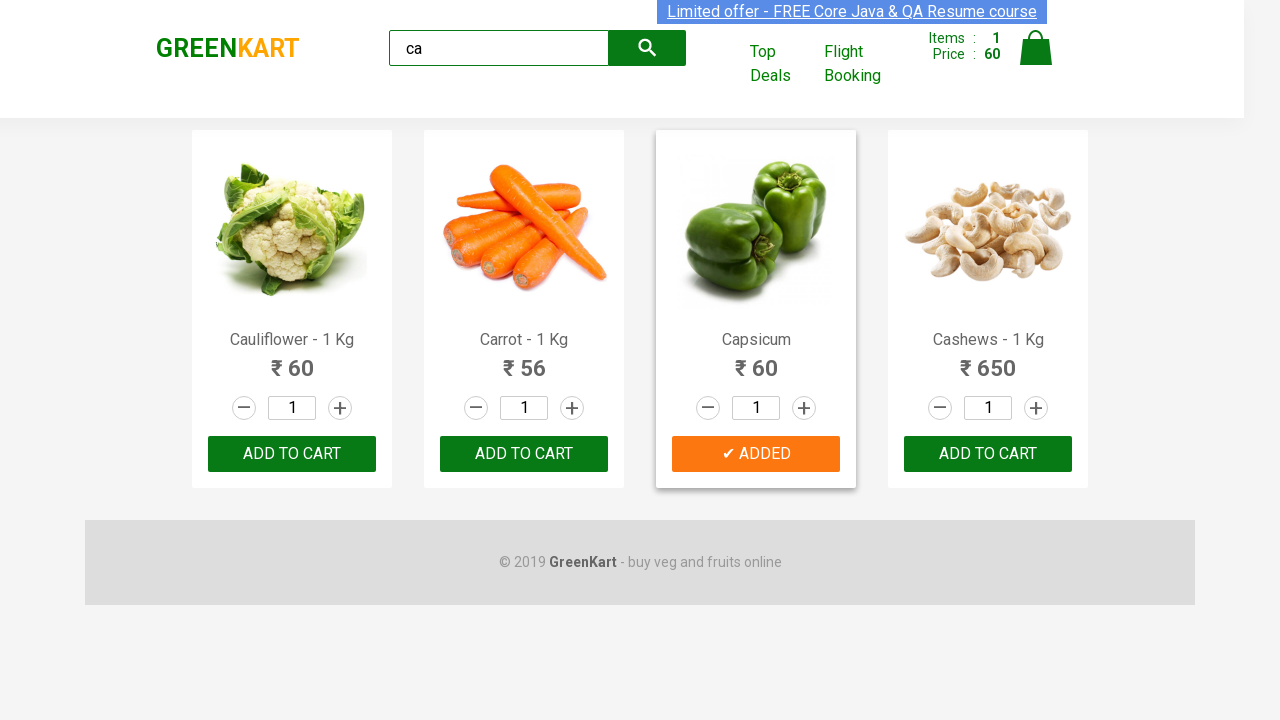

Retrieved product name: 'Cauliflower - 1 Kg'
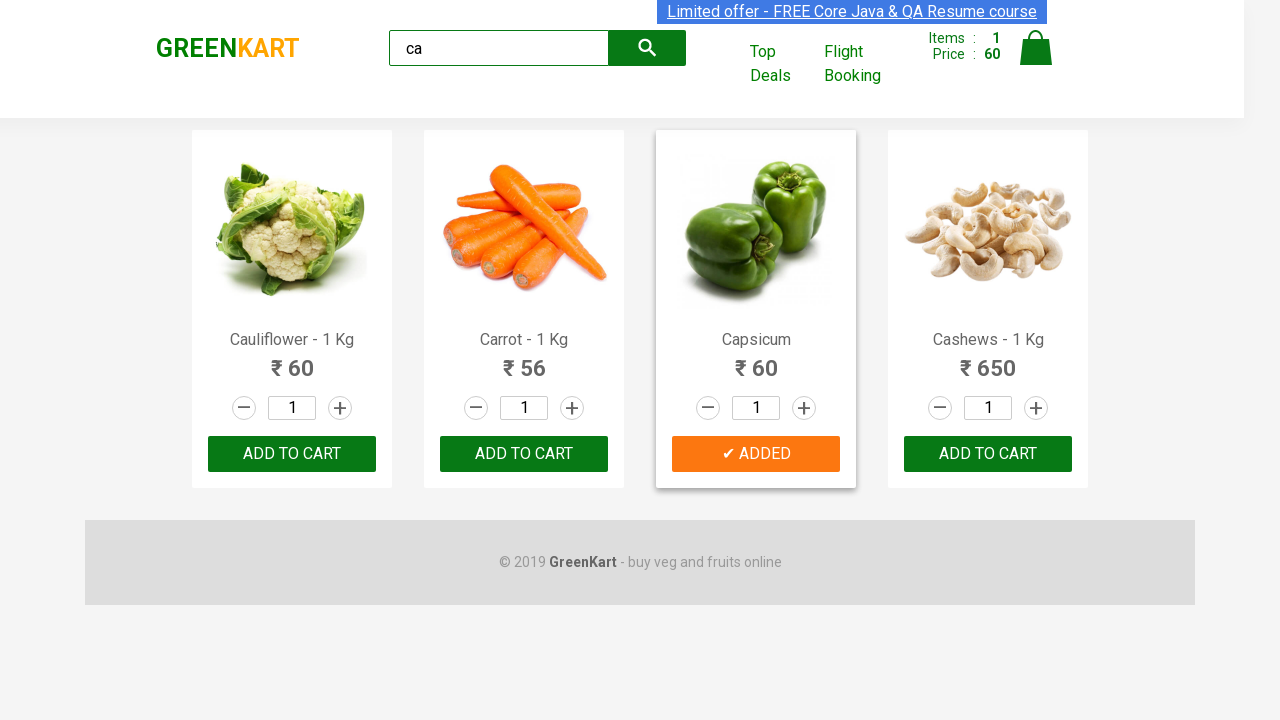

Retrieved product name: 'Carrot - 1 Kg'
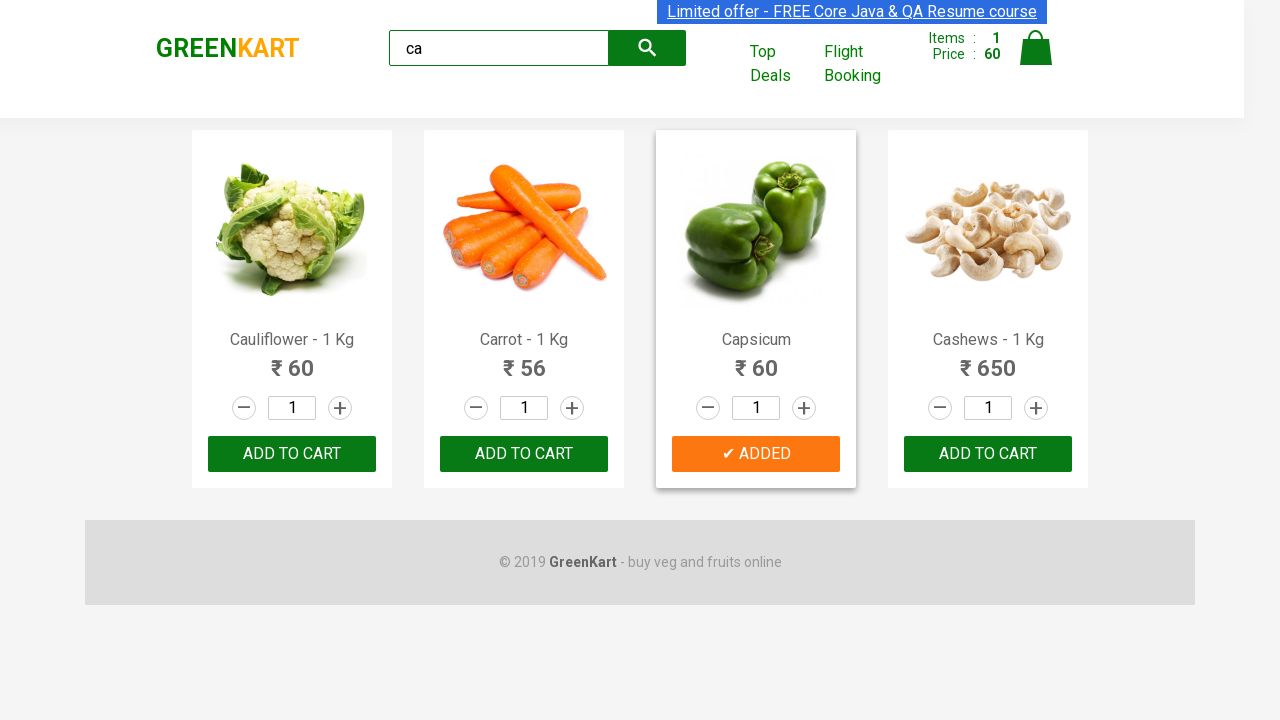

Retrieved product name: 'Capsicum'
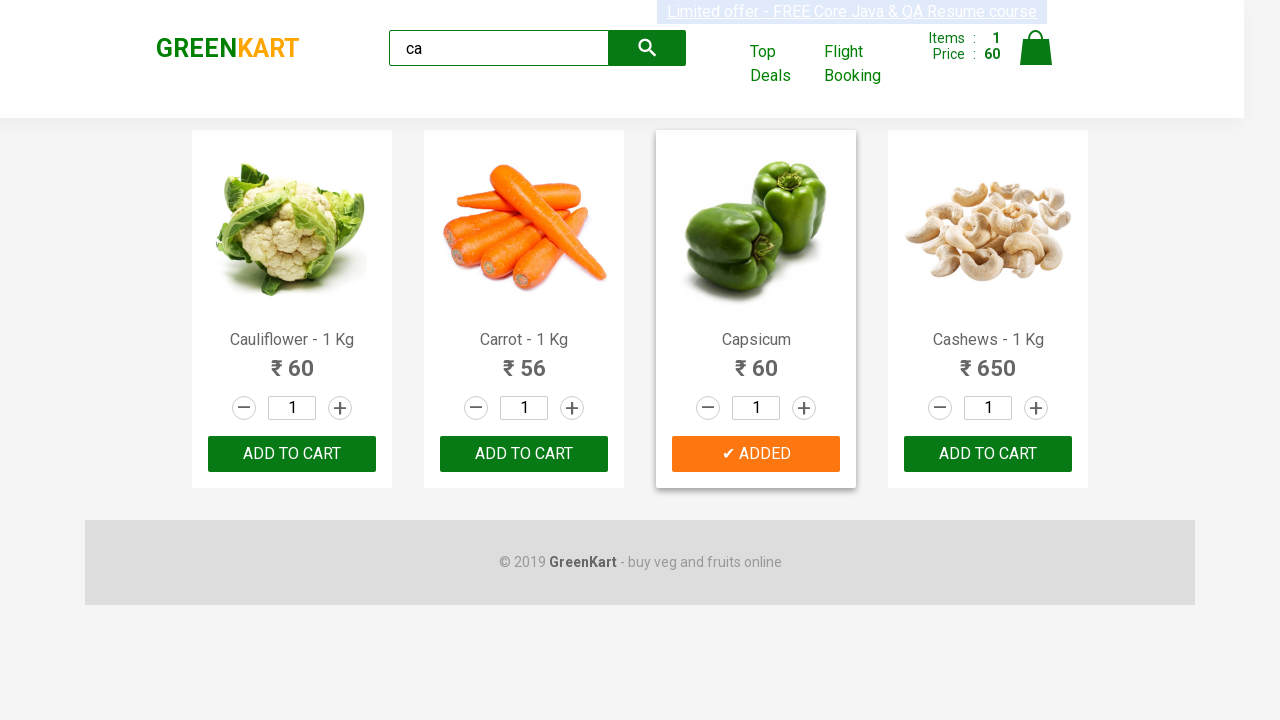

Retrieved product name: 'Cashews - 1 Kg'
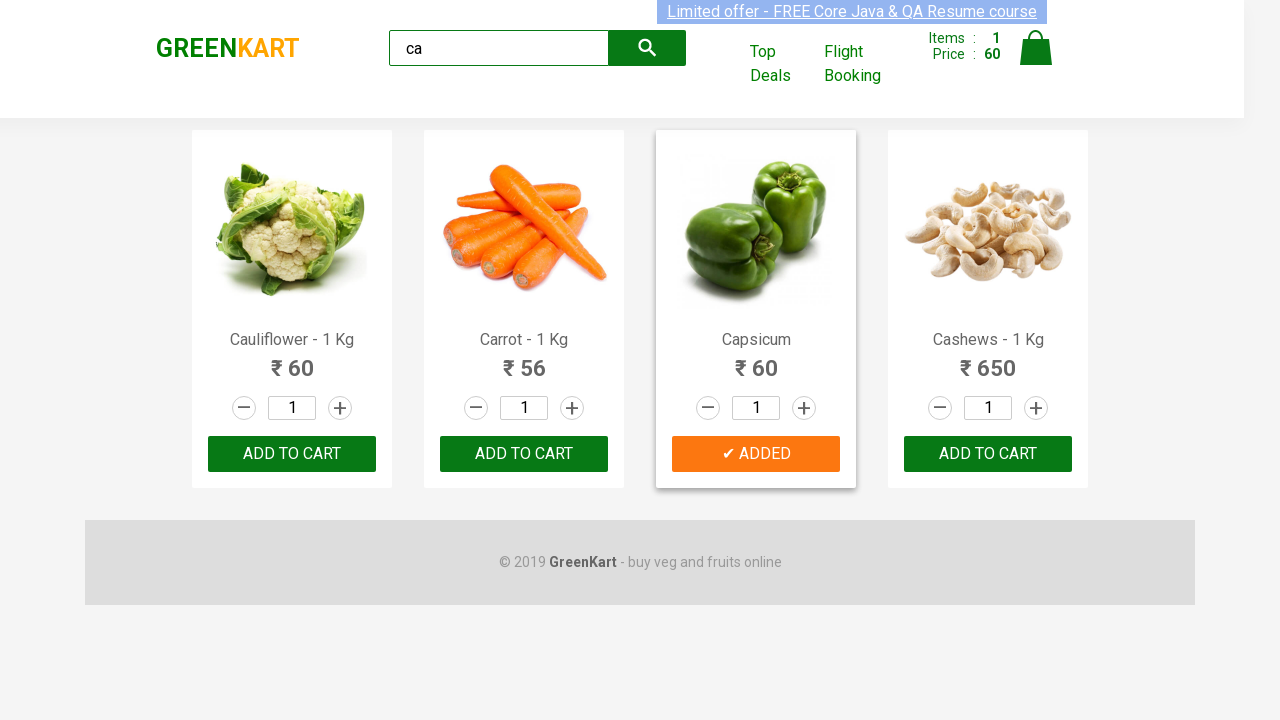

Found and clicked ADD TO CART button for Cashews product at (988, 454) on .products .product >> nth=3 >> button
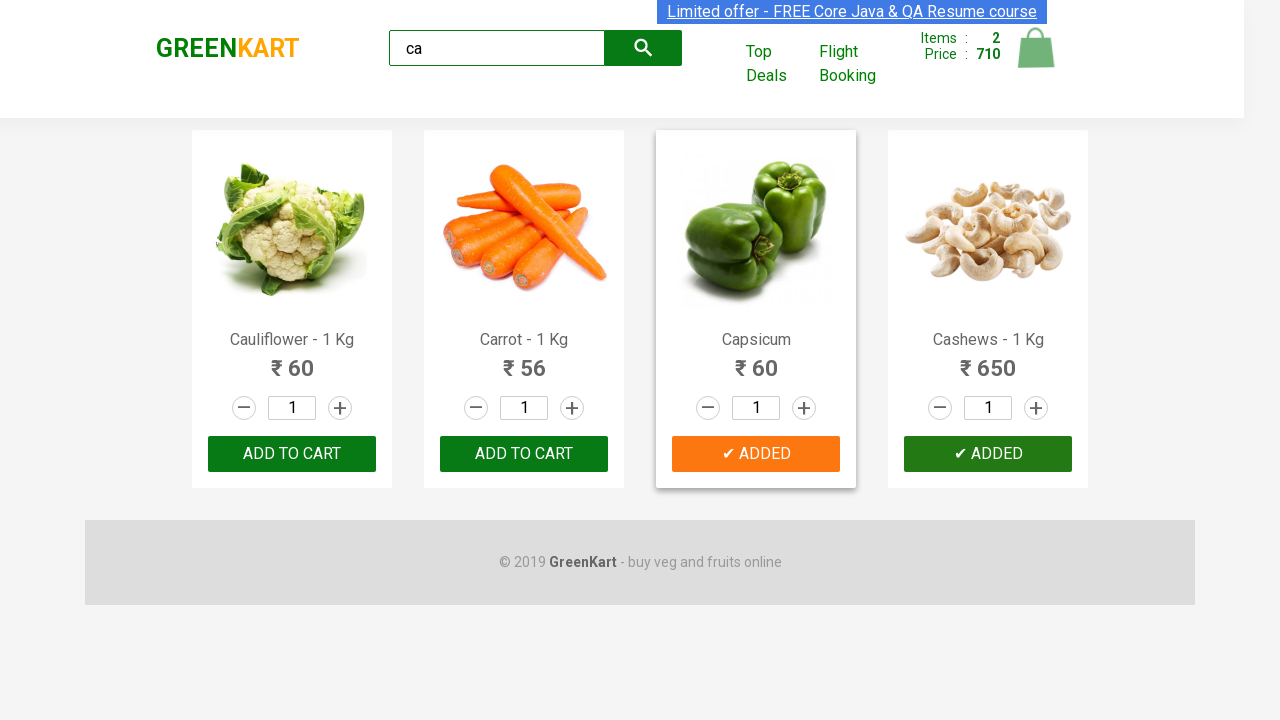

Clicked cart icon to view cart contents at (1036, 48) on .cart-icon > img
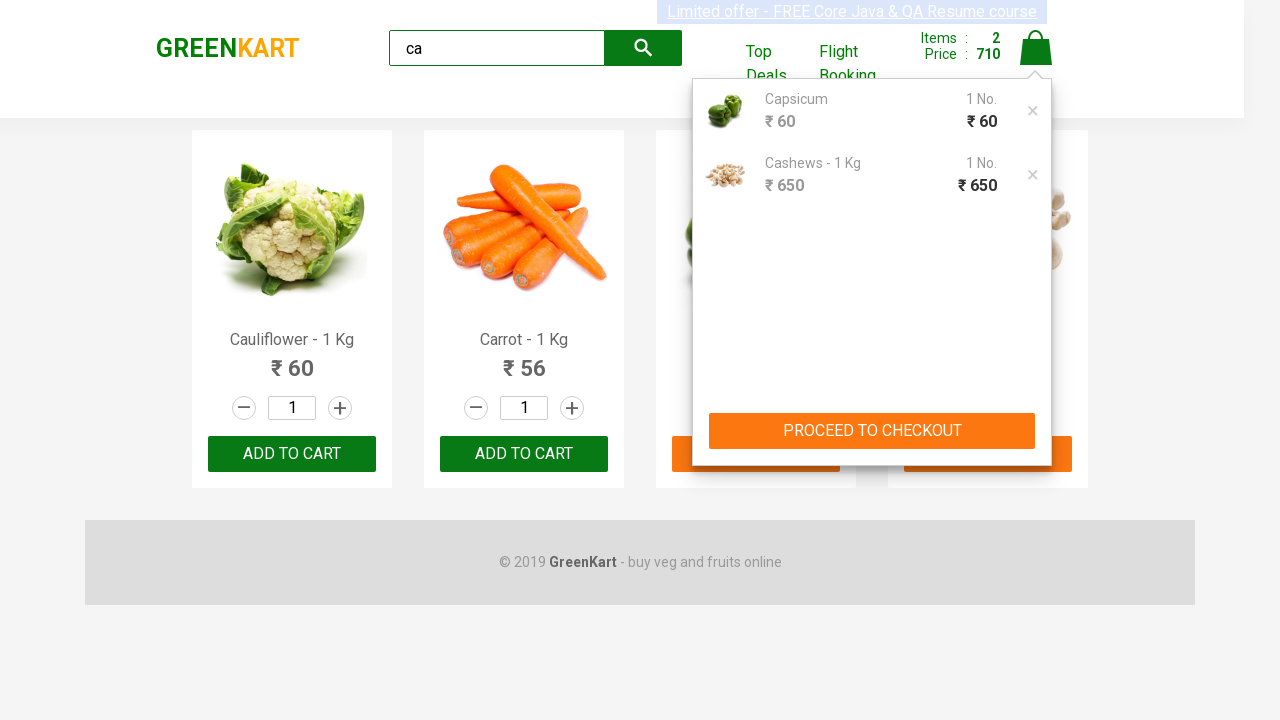

Clicked PROCEED TO CHECKOUT button at (872, 431) on text=PROCEED TO CHECKOUT
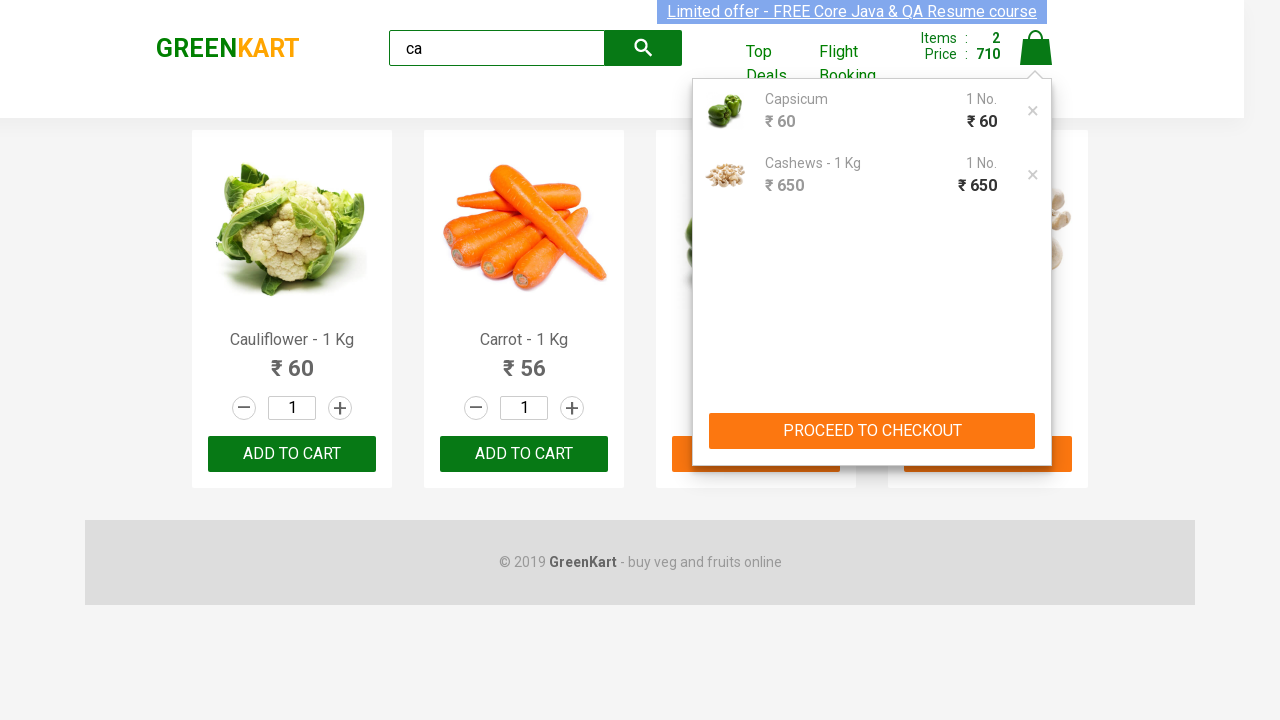

Clicked Place Order button to complete purchase at (1036, 491) on text=Place Order
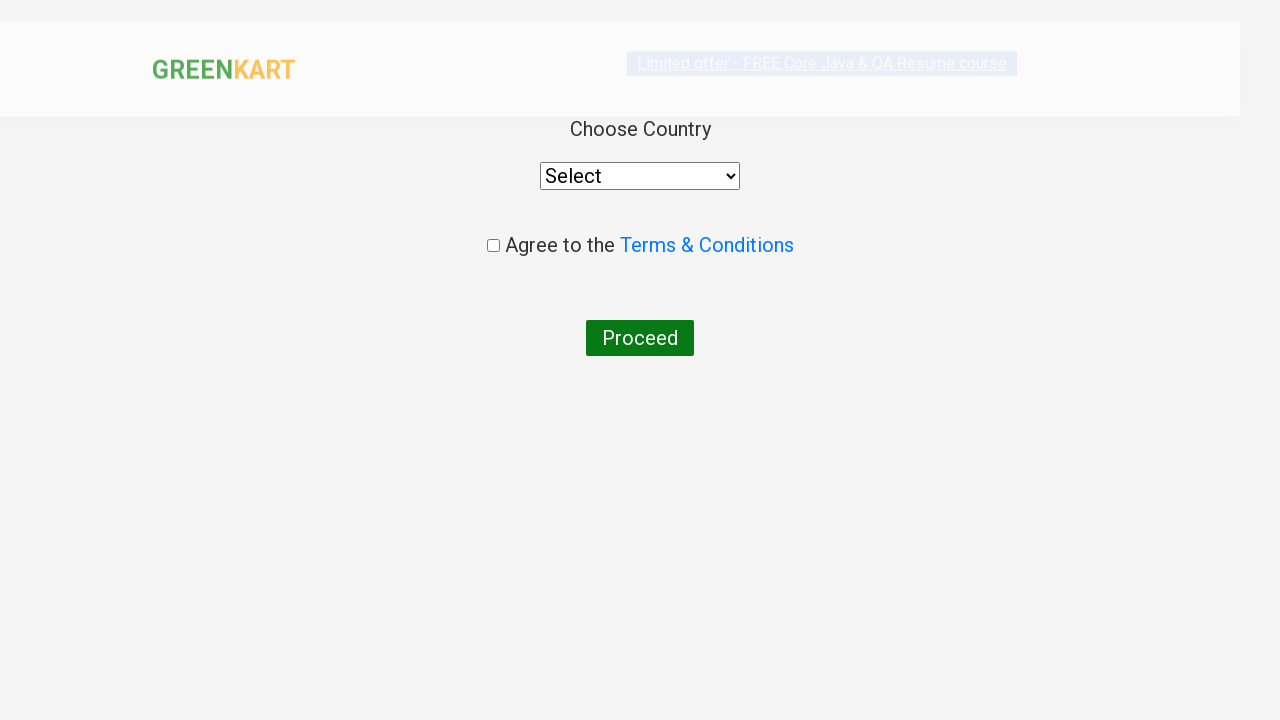

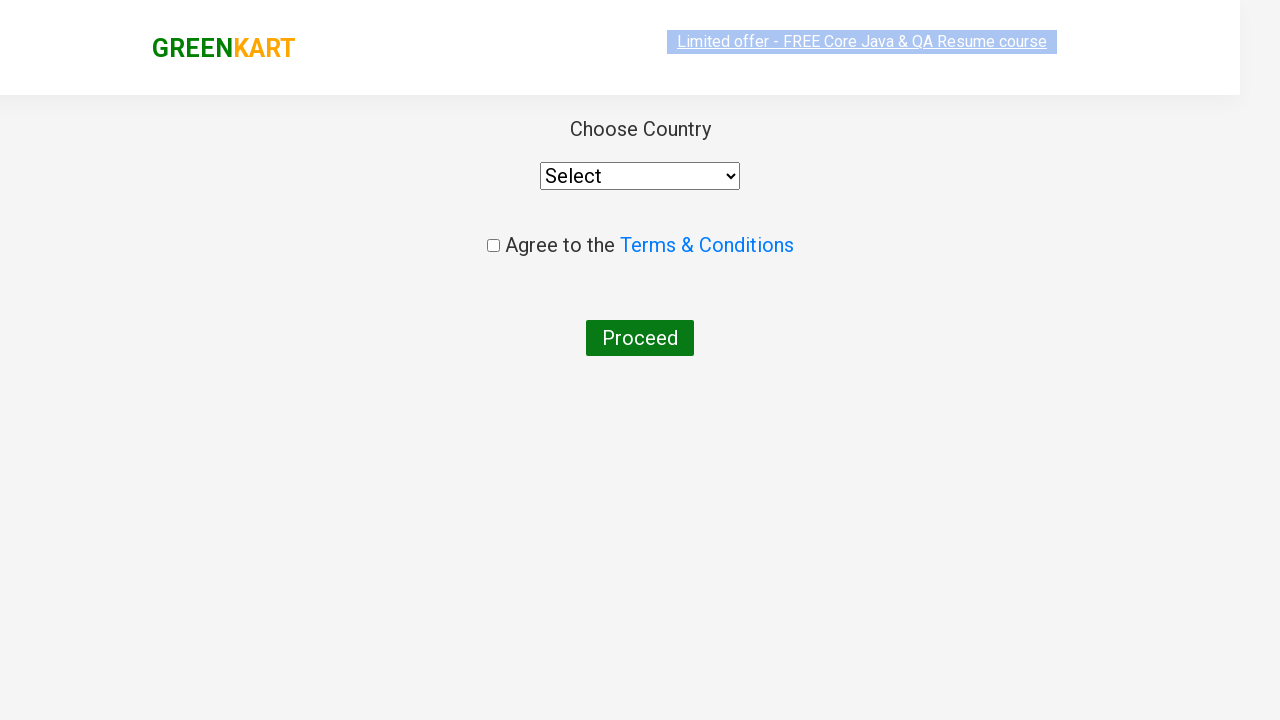